Tests jQuery UI slider functionality by dragging the slider handle horizontally

Starting URL: https://jqueryui.com/slider/

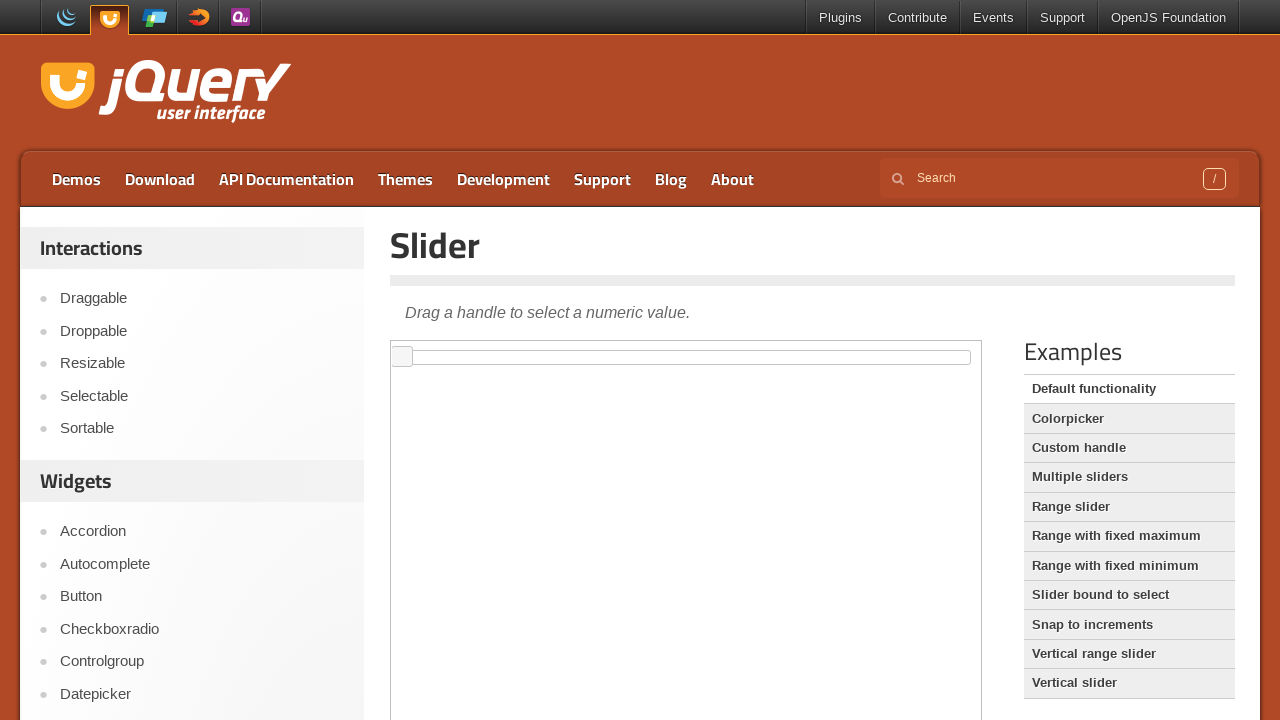

Located the first iframe on the page containing the slider
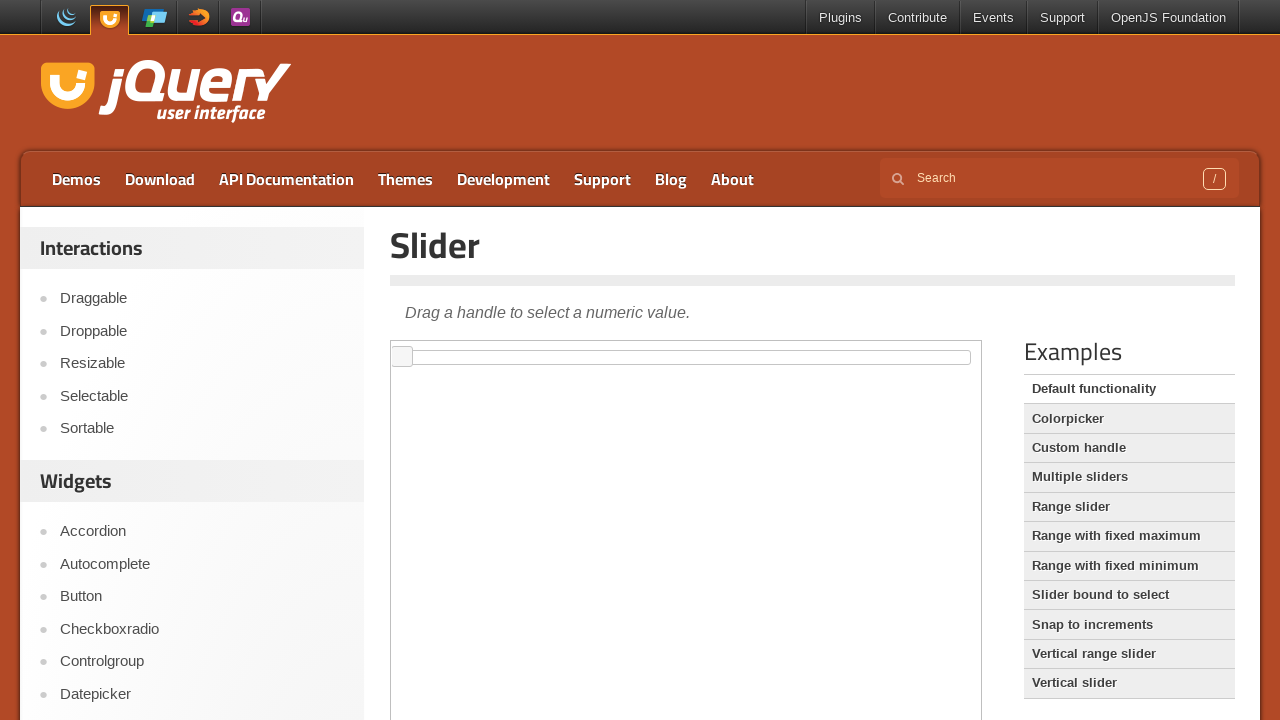

Set slider_frame reference to the iframe element
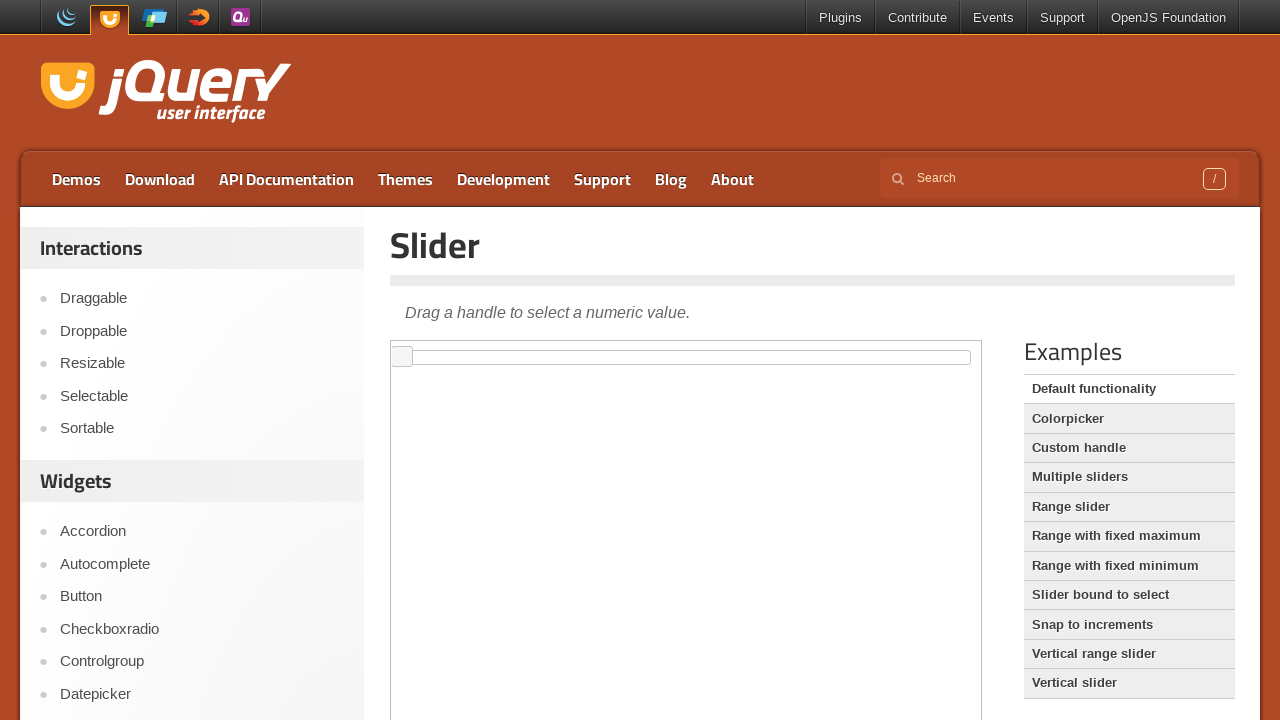

Located the jQuery UI slider handle element
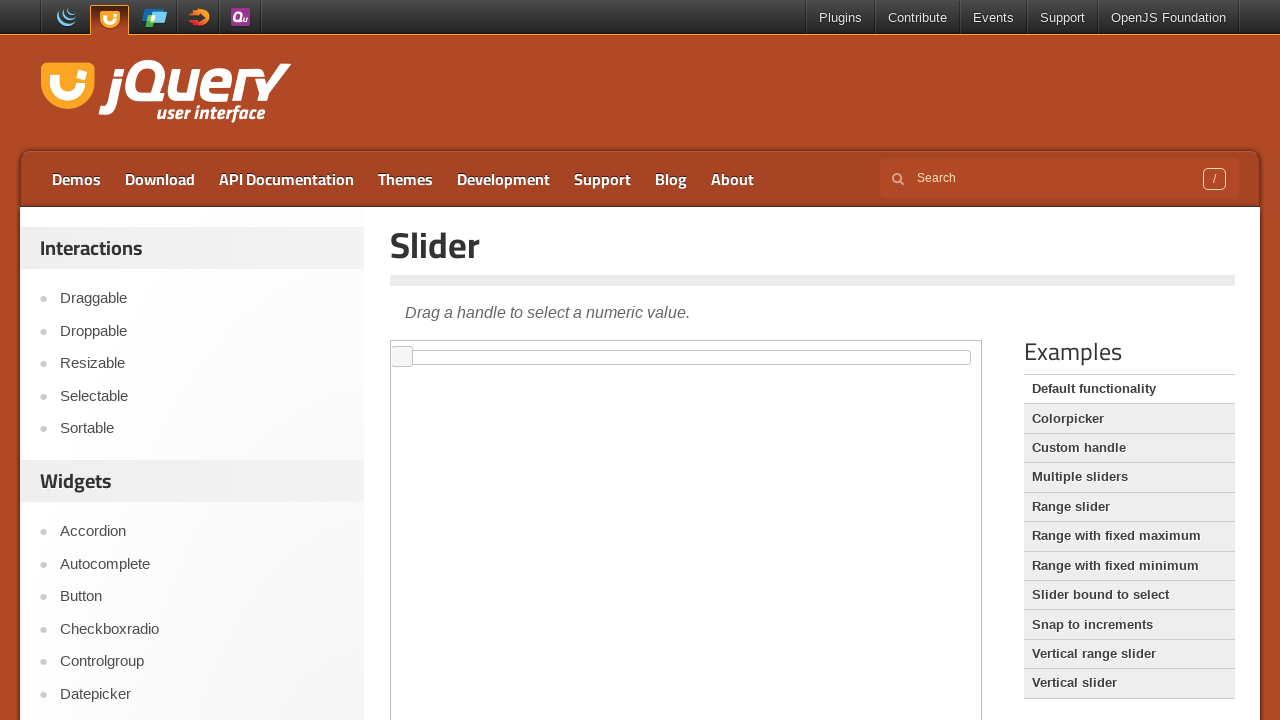

Dragged the slider handle 300 pixels to the right at (693, 347)
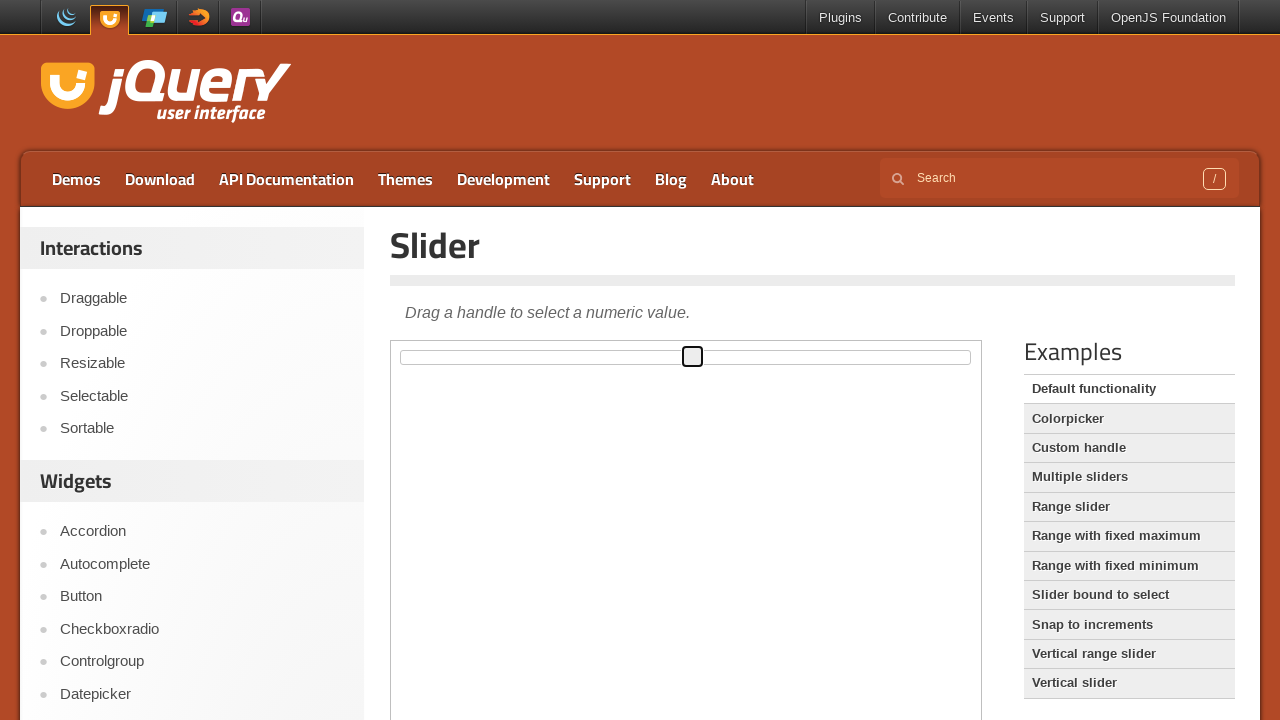

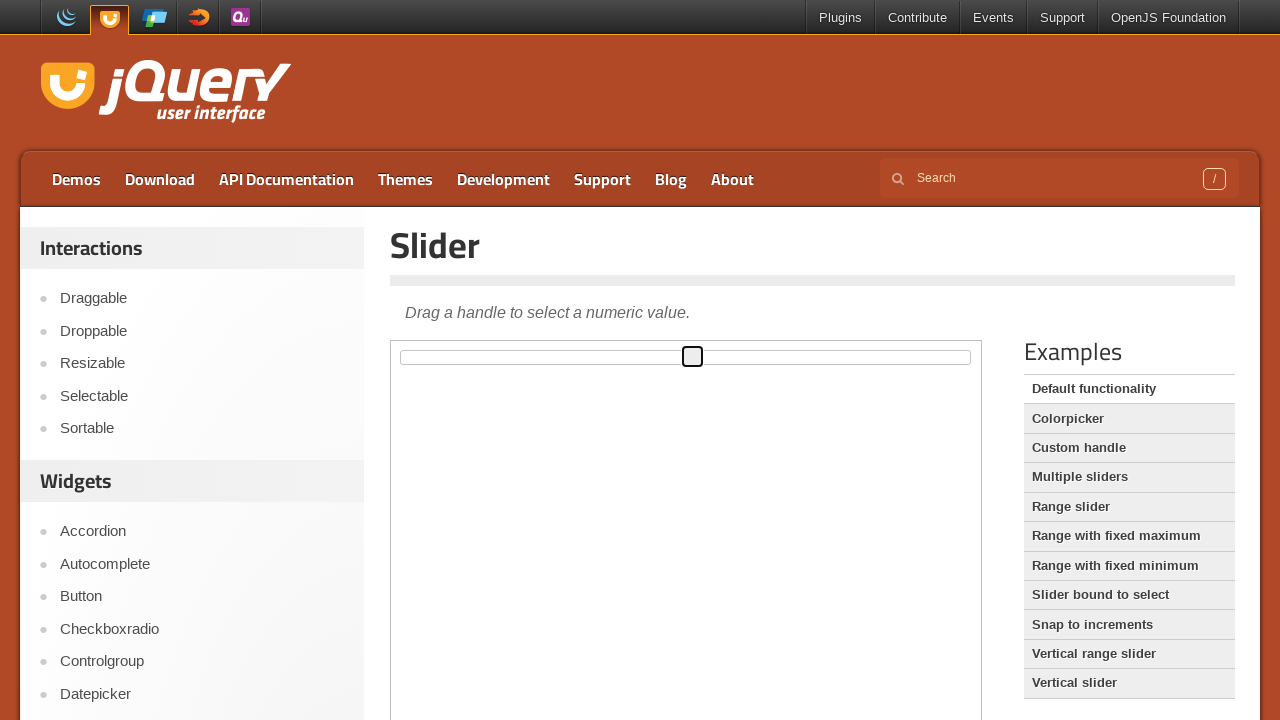